Tests JavaScript onload event error page by navigating to it and checking for JavaScript errors in console

Starting URL: http://the-internet.herokuapp.com/

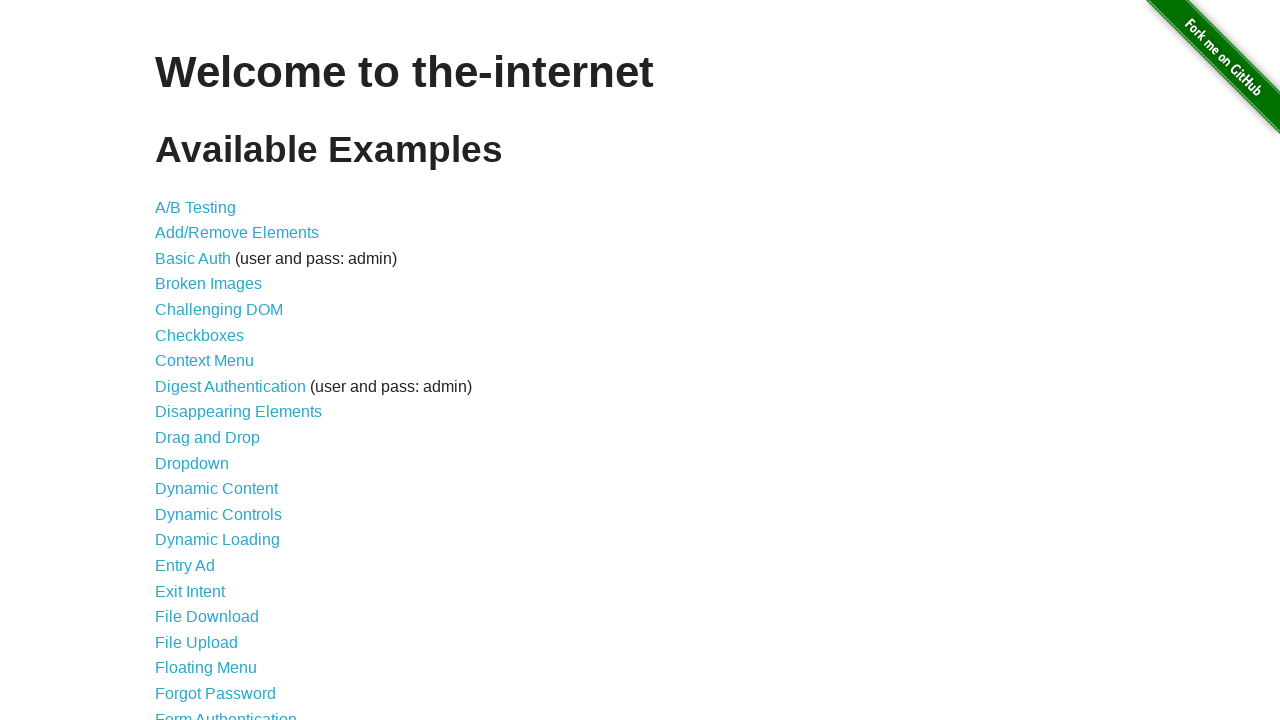

Clicked on JavaScript Onload Event Error link at (201, 360) on xpath=//*[@id='content']/ul/li[26]/a
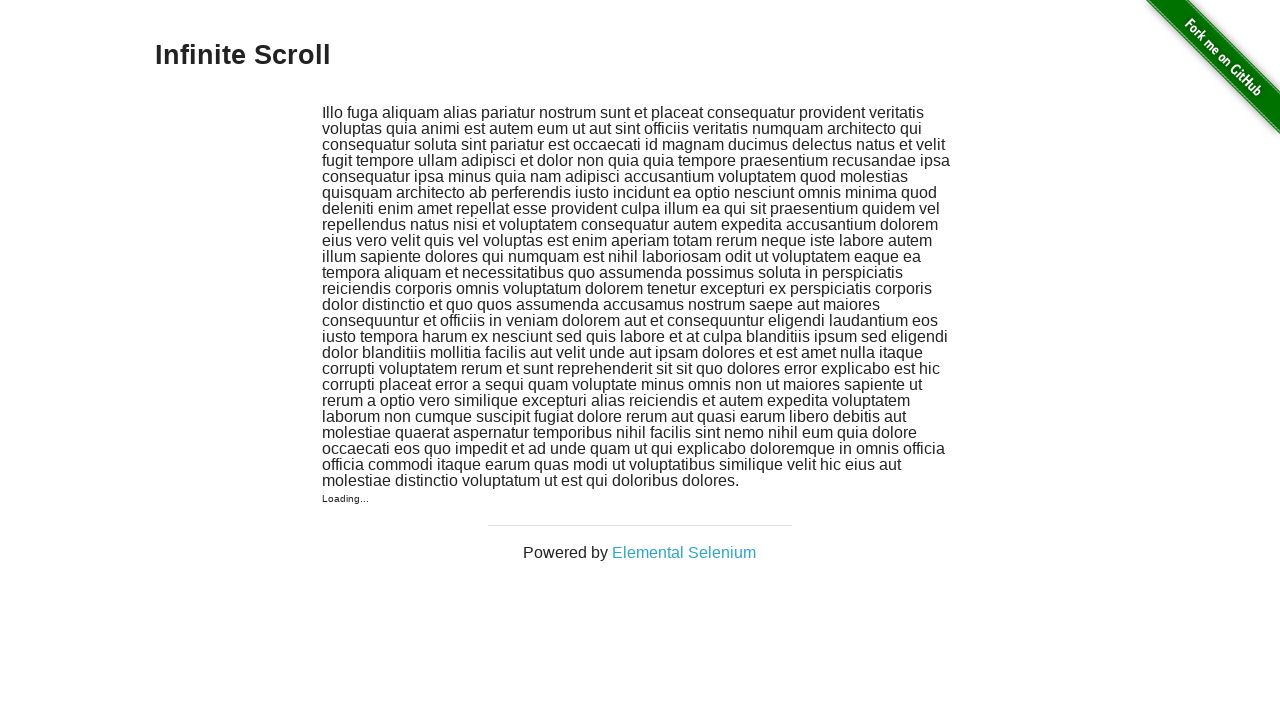

Waited for page to load and network to be idle
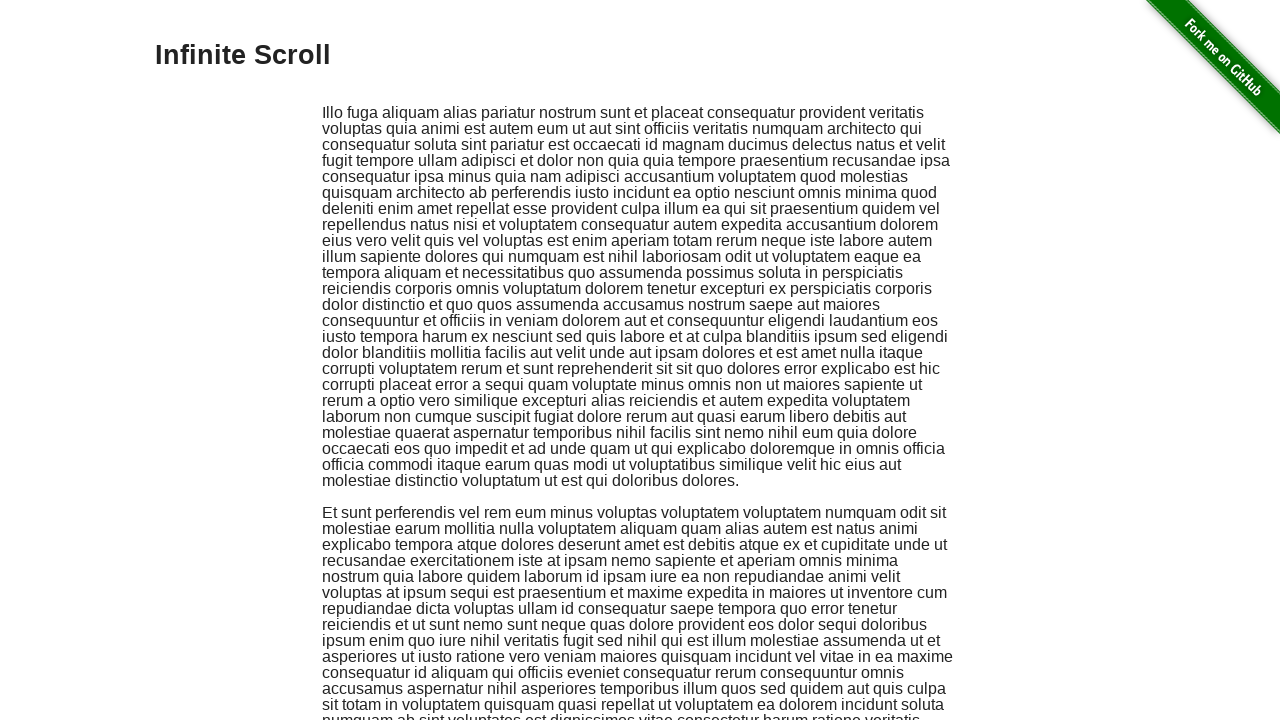

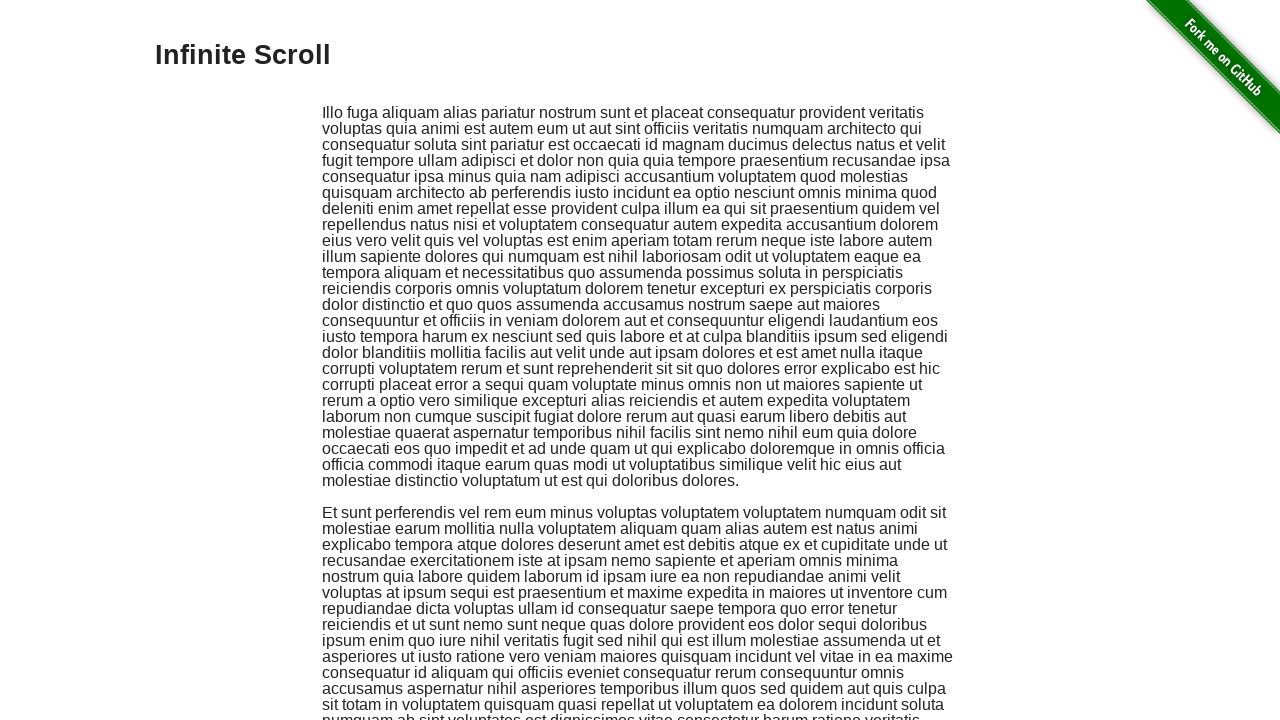